Selects the female gender option on a practice form

Starting URL: https://demoqa.com/automation-practice-form

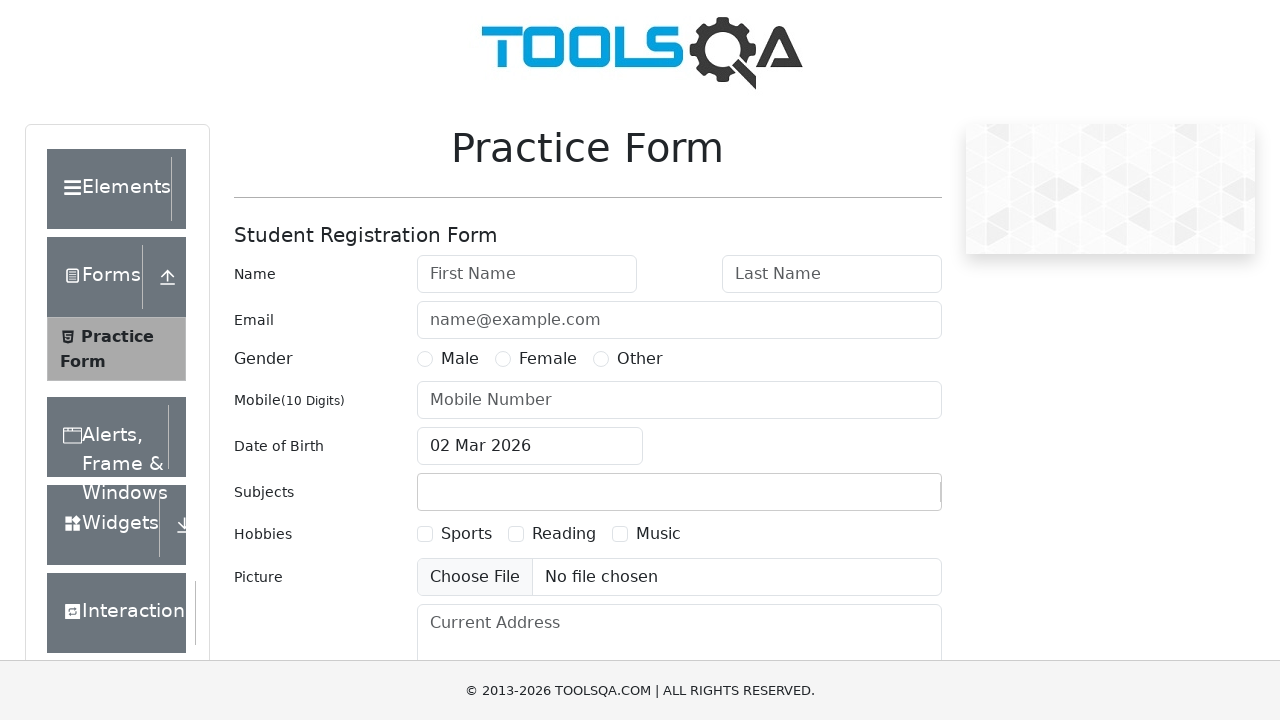

Waited for Practice Form to be visible
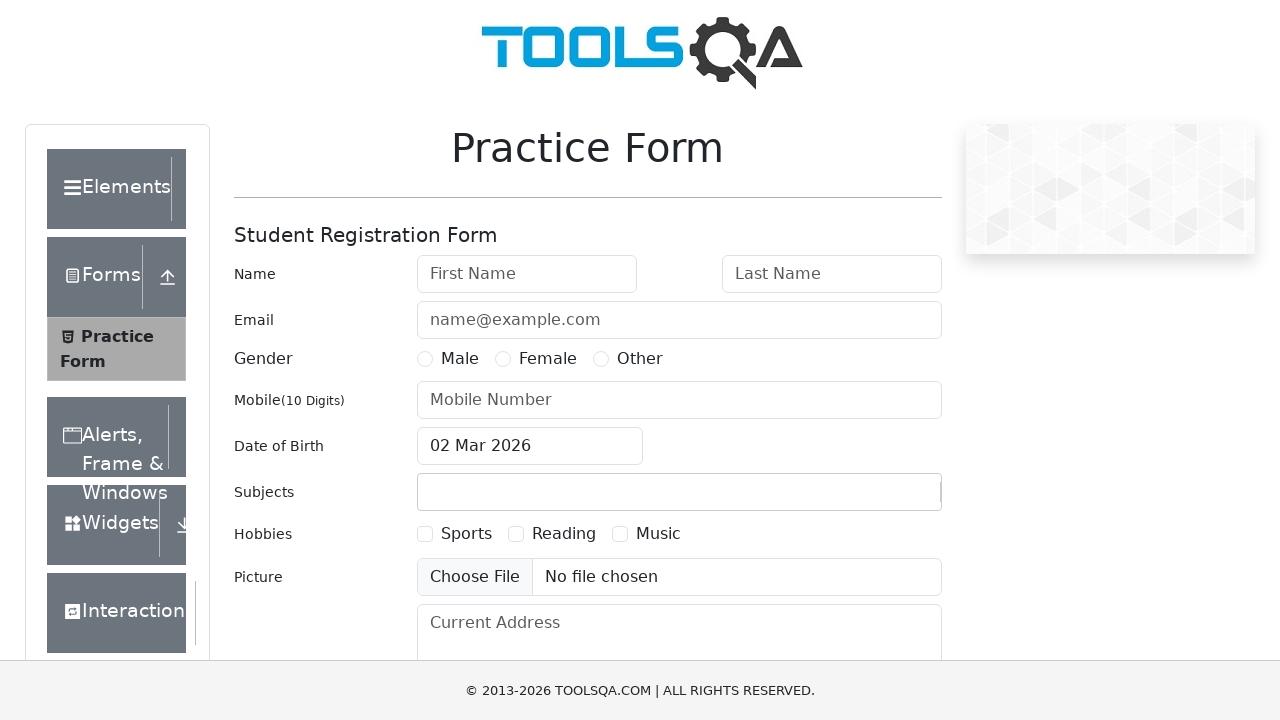

Selected female gender option at (548, 359) on xpath=//label[text()='Female']
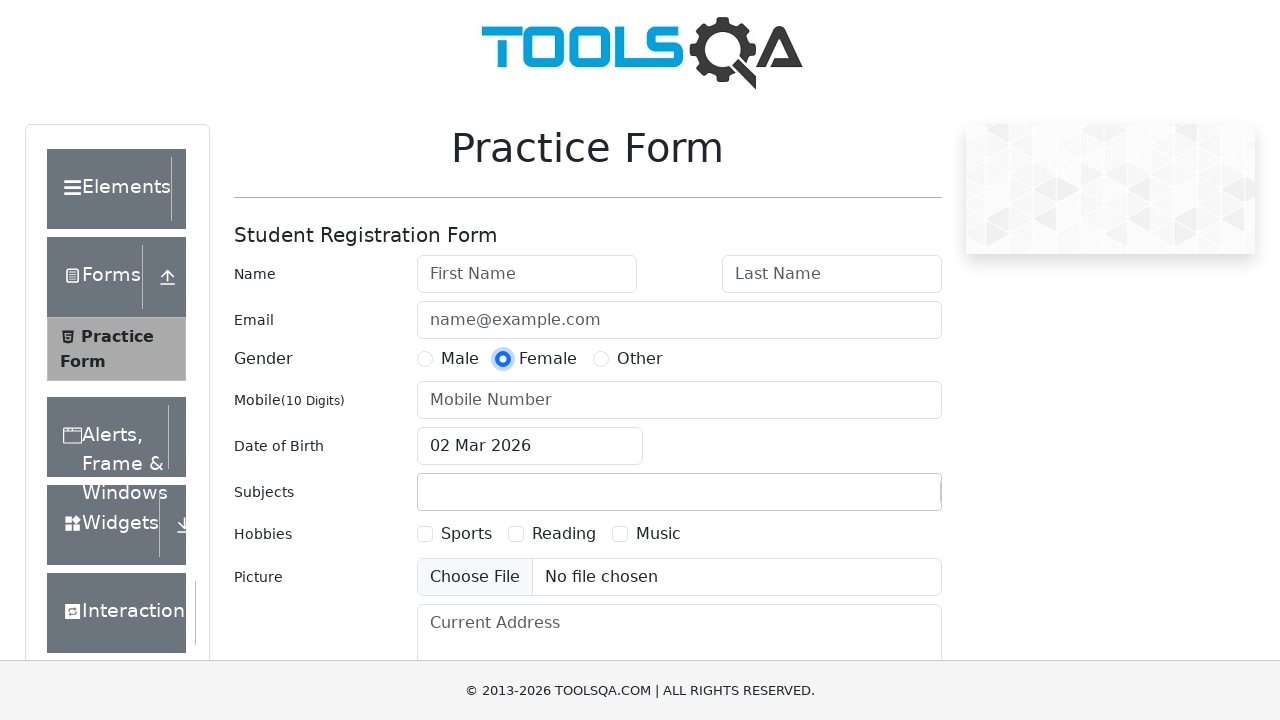

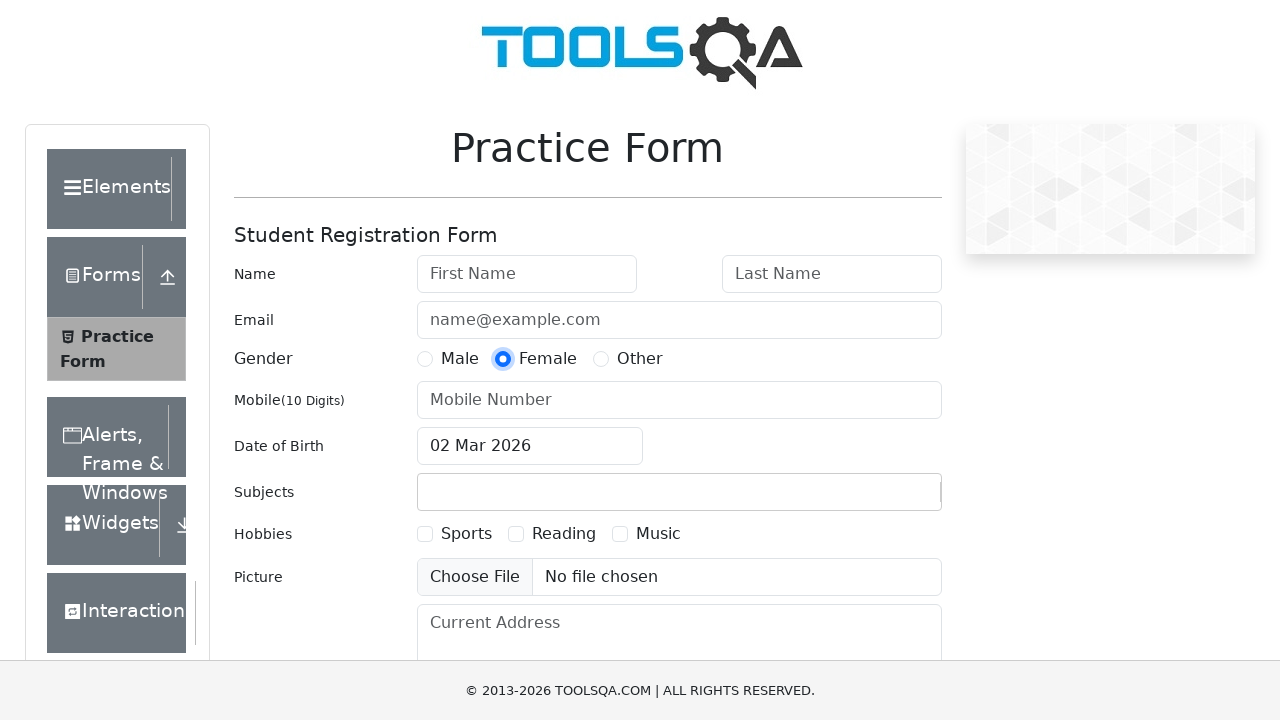